Tests the search functionality on git-scm.com by entering a search query, verifying search results appear, and navigating to the full search results page

Starting URL: https://git-scm.com/

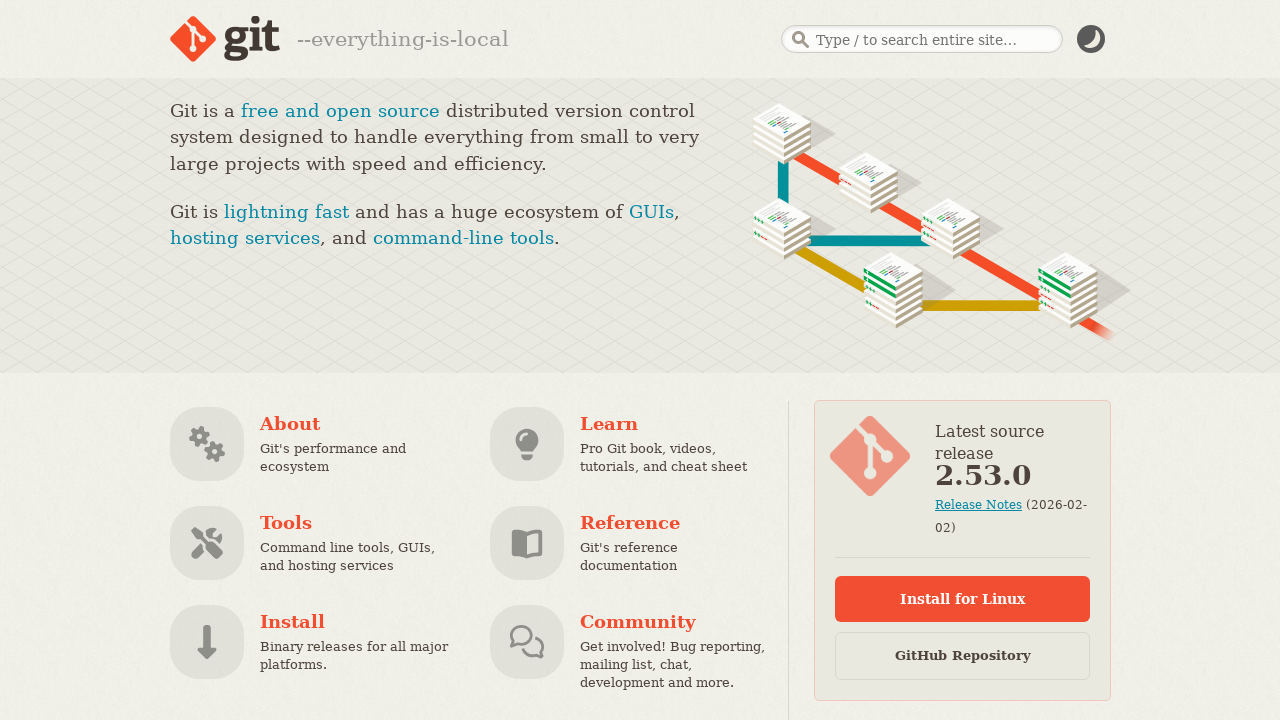

Filled search box with 'commit' on internal:attr=[placeholder="Type / to search entire site…"i]
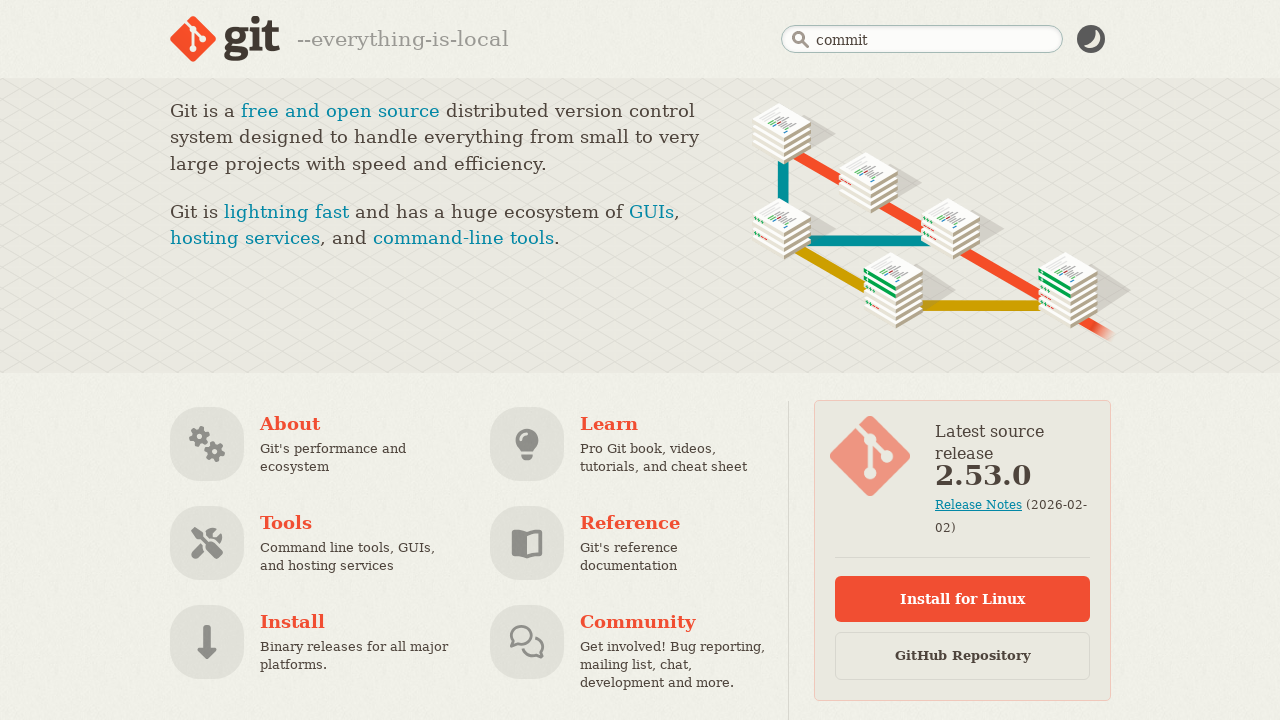

Pressed Shift key in search box on internal:attr=[placeholder="Type / to search entire site…"i]
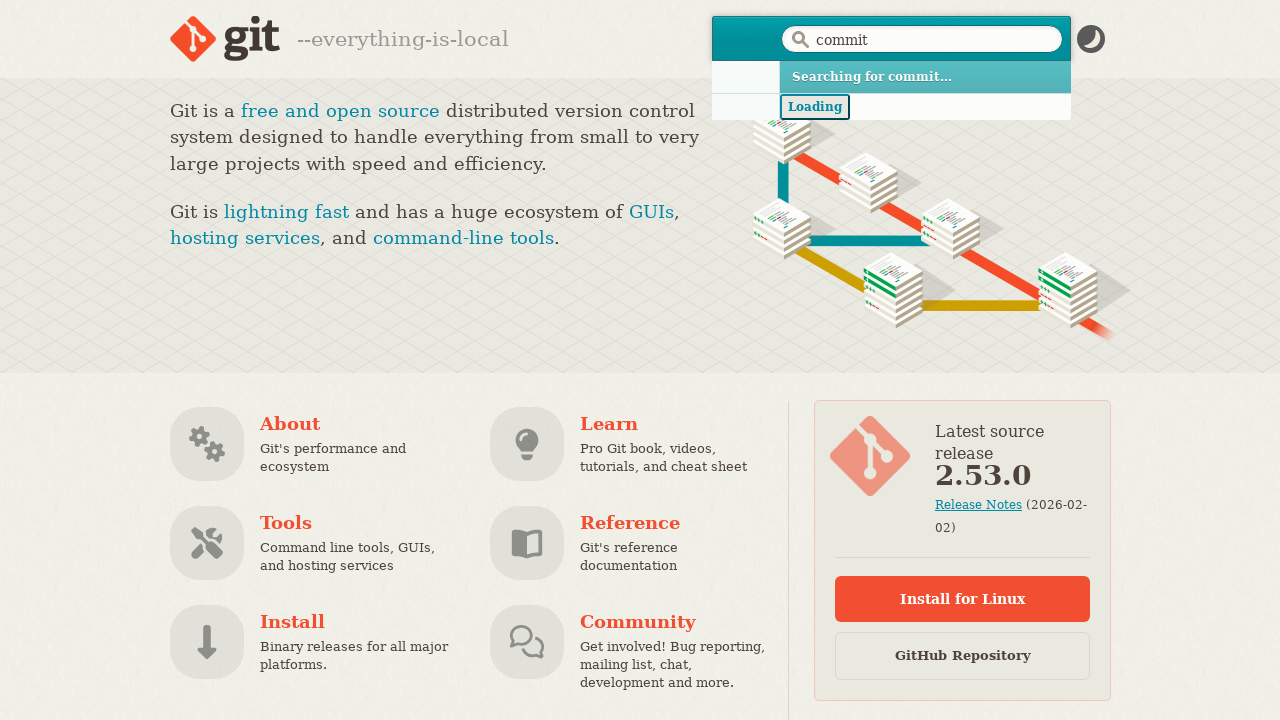

Verified 'Show all results...' button is visible
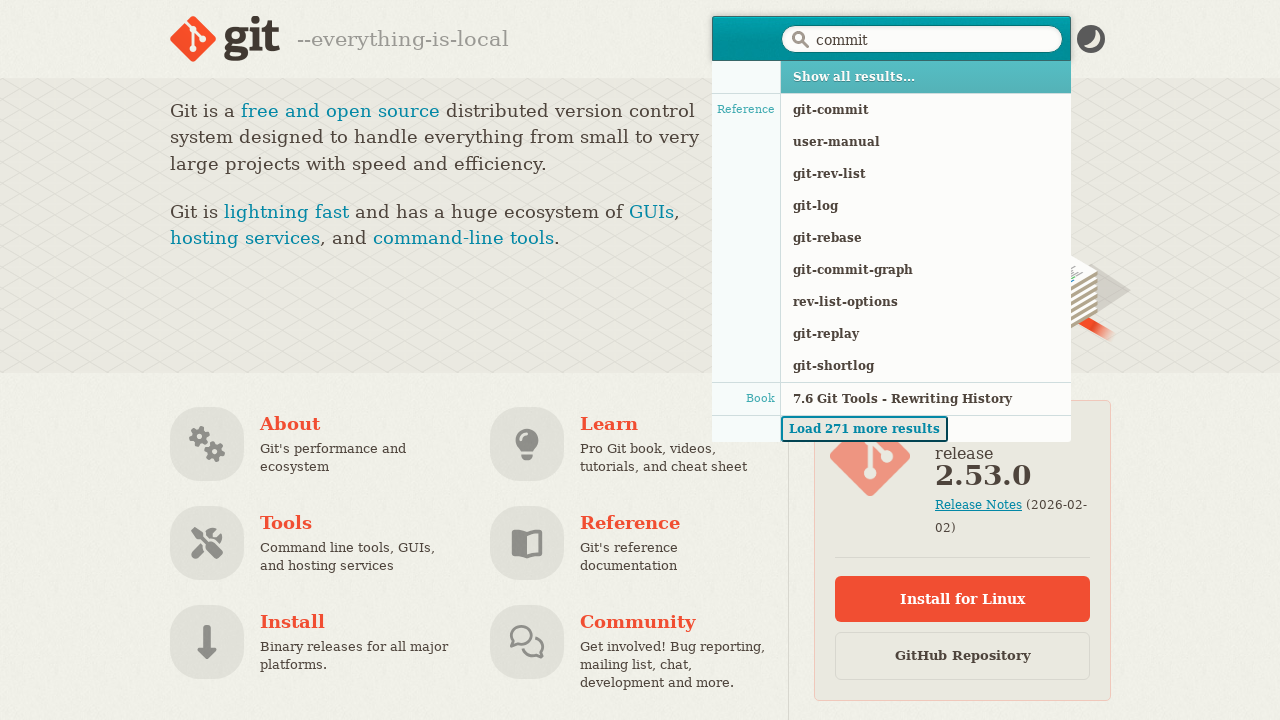

Verified search results contain at least one link
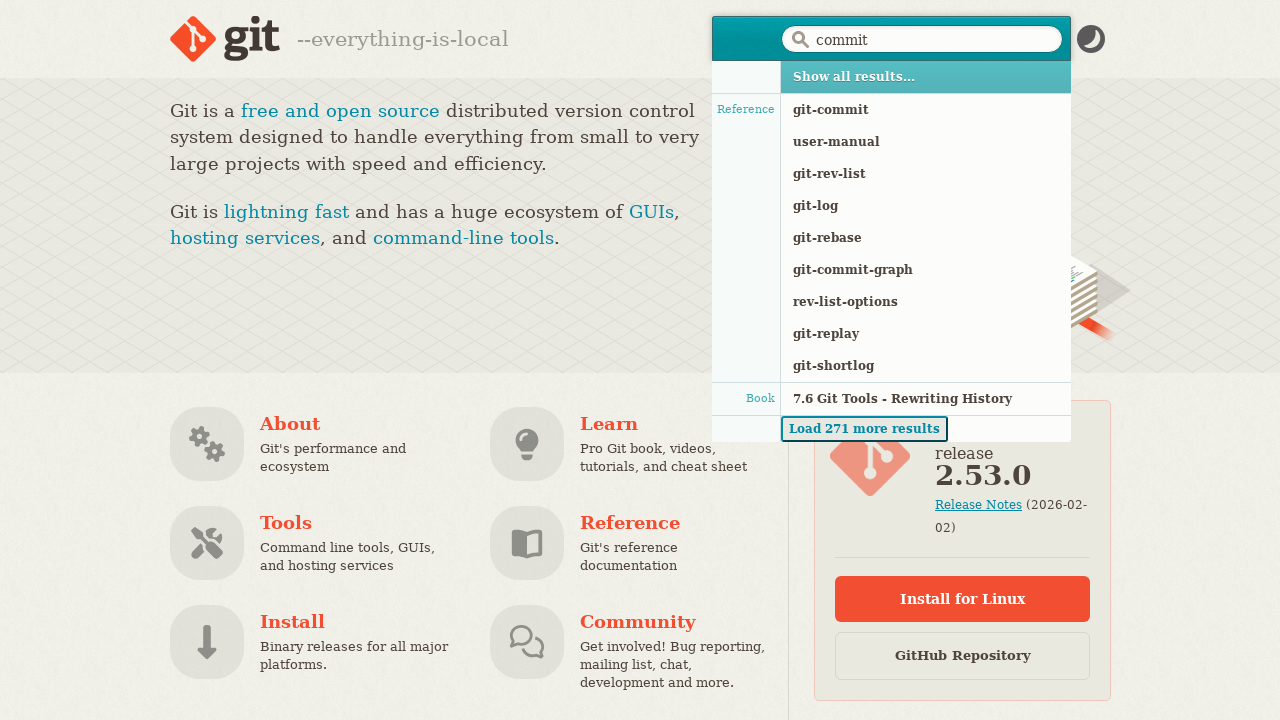

Verified first search result is 'Show all results...'
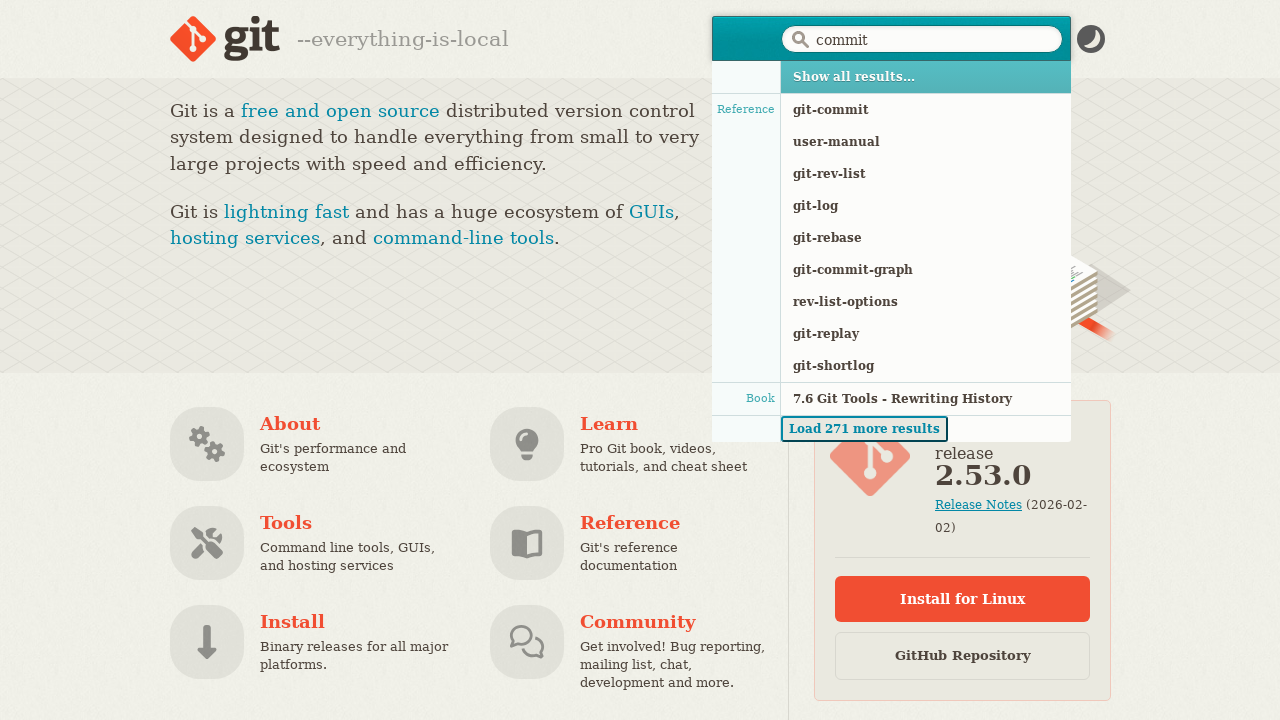

Verified second search result is 'git-commit'
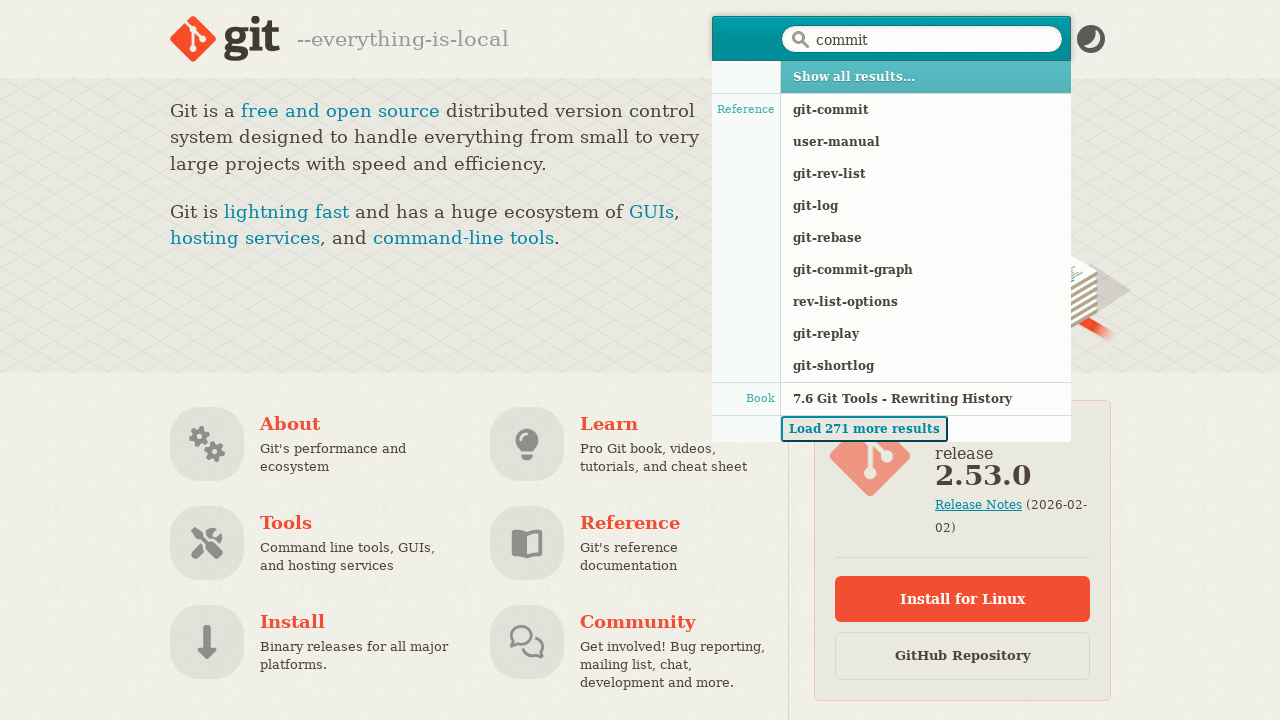

Pressed Enter to navigate to full search results page on internal:attr=[placeholder="Type / to search entire site…"i]
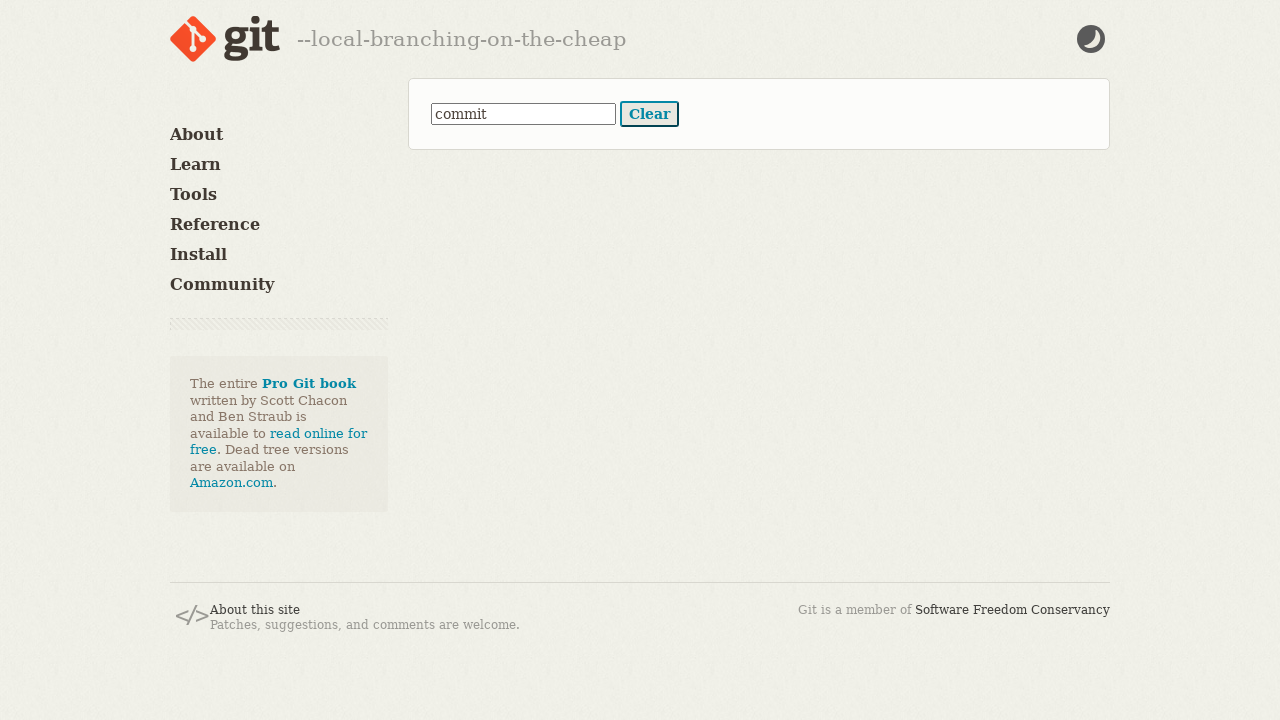

Verified page URL contains '/search'
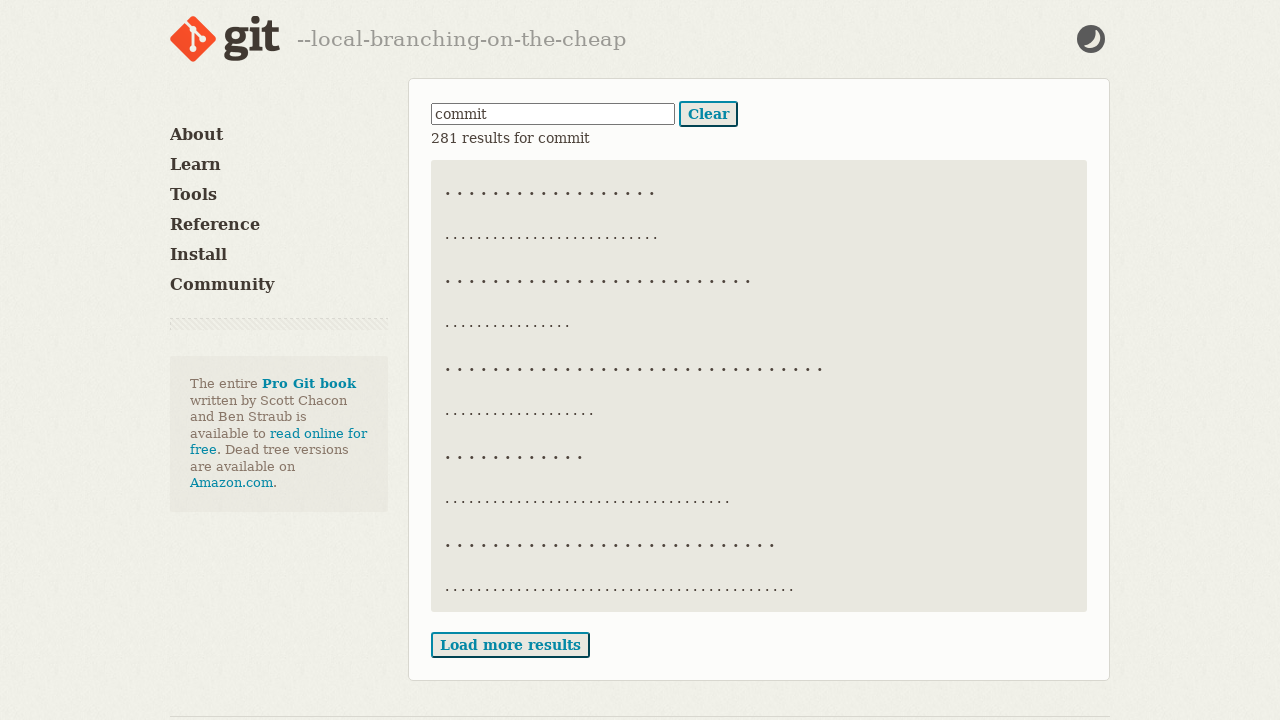

Verified Filters group is visible
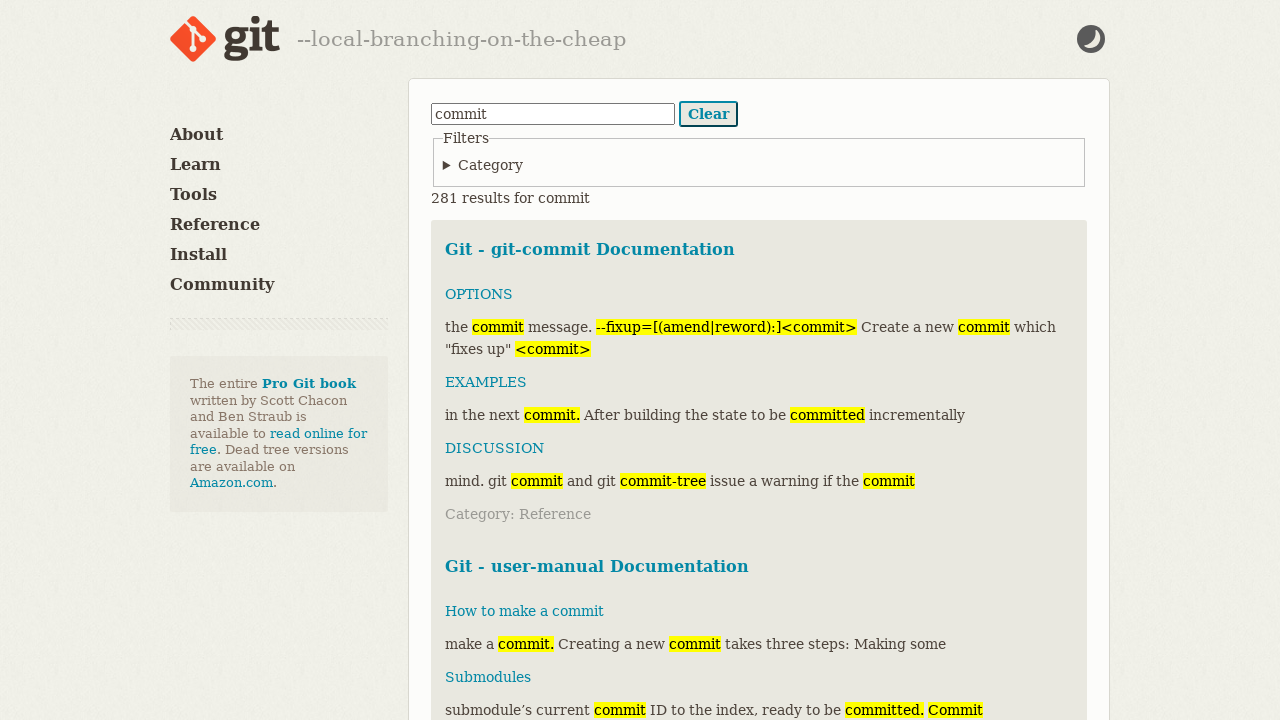

Verified results count text displays correct format
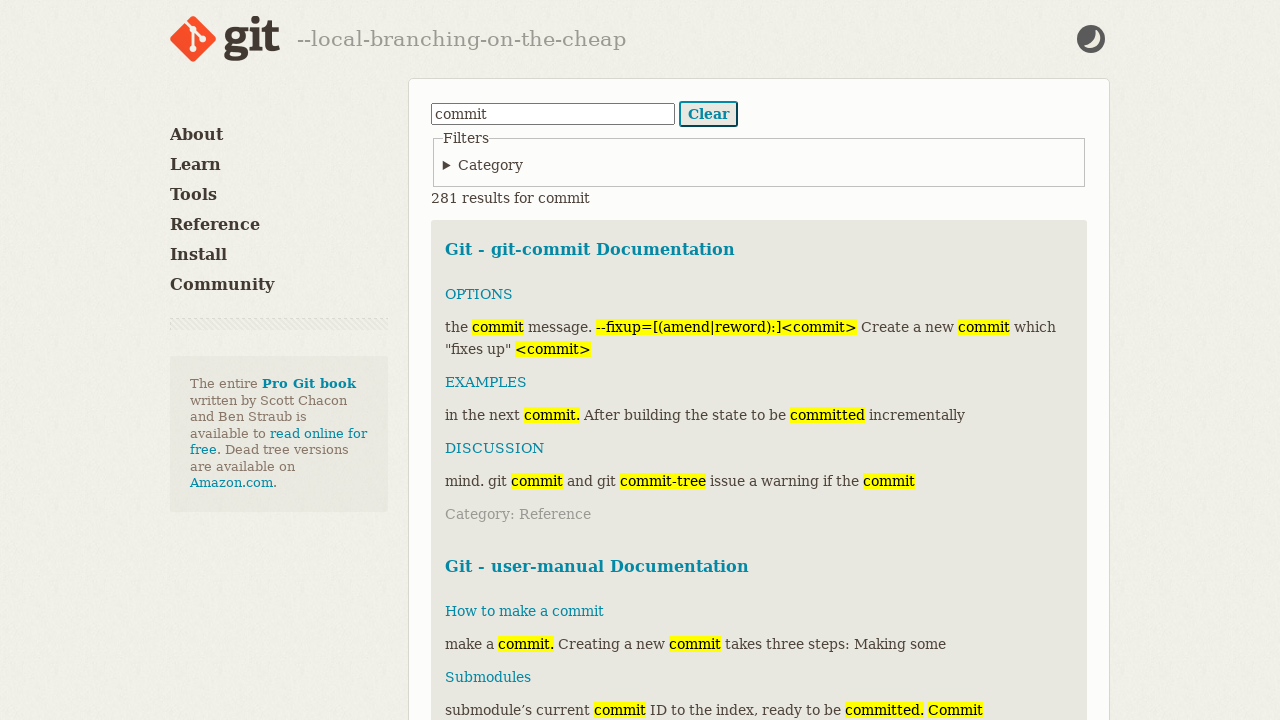

Verified 'Load more results' button is visible
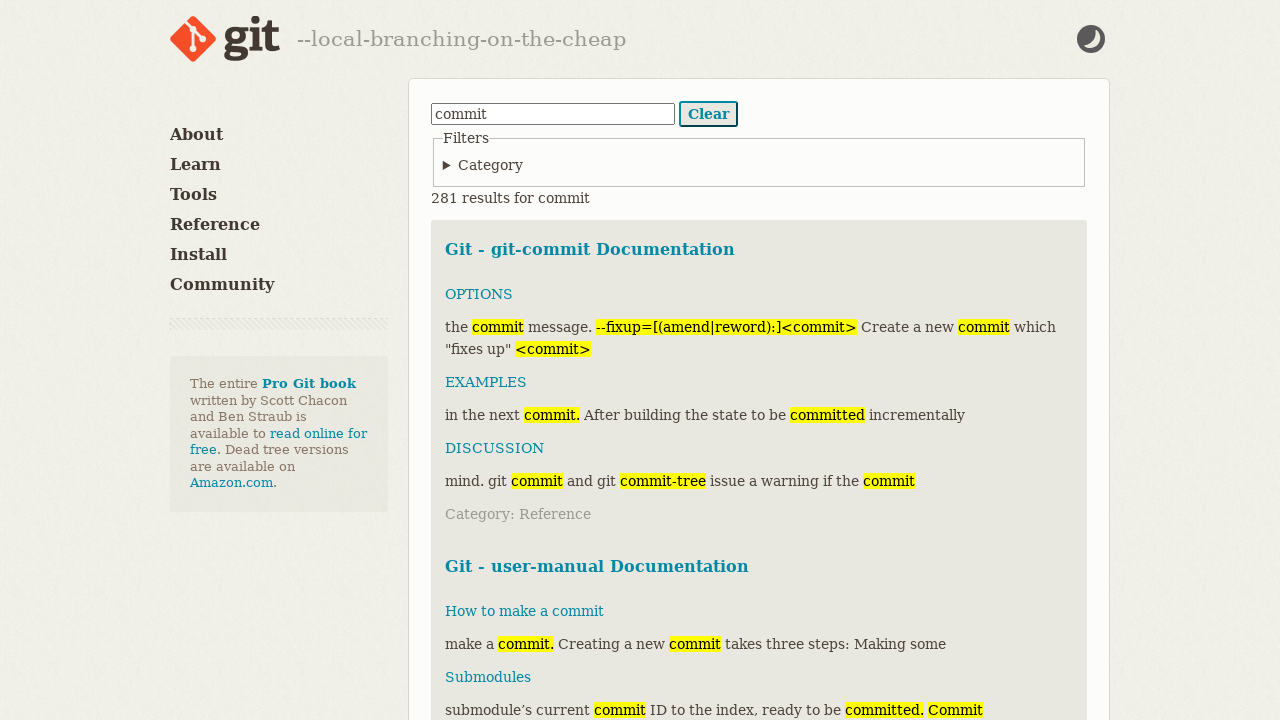

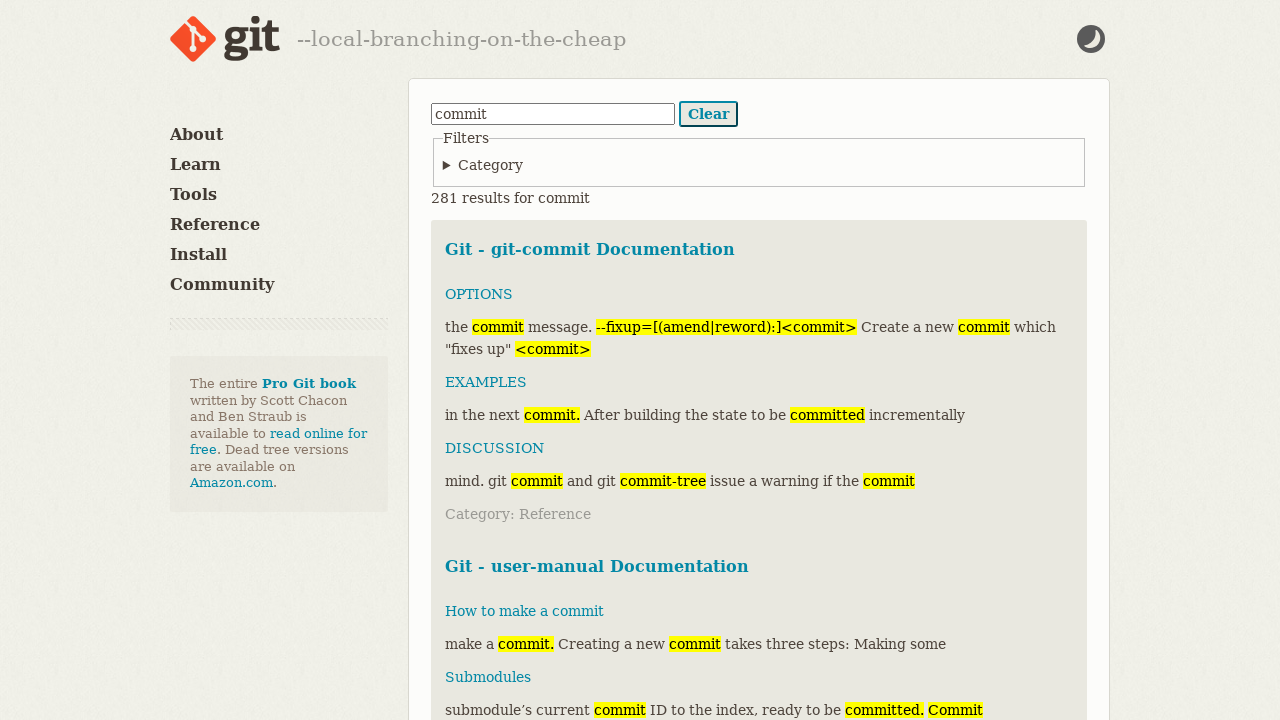